Tests iframe interaction by locating a frame by name and filling a textbox within it with text

Starting URL: https://demo.automationtesting.in/Frames.html

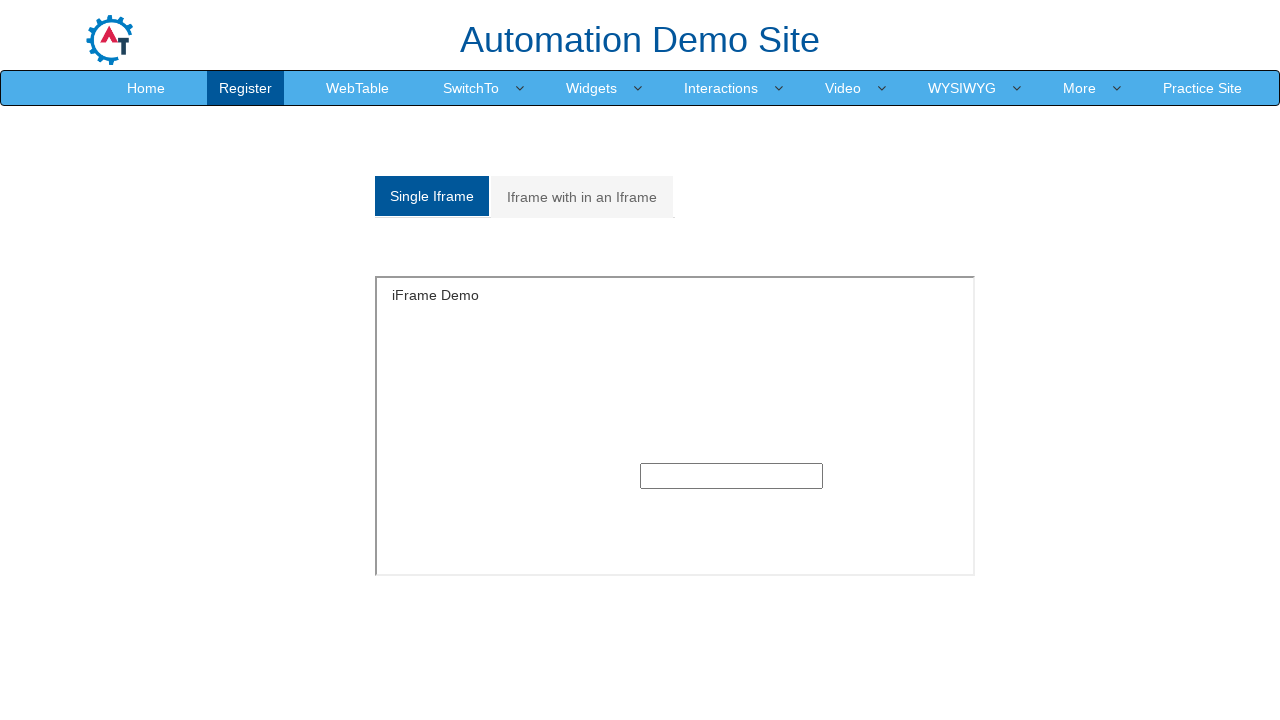

Navigated to iframe demo page
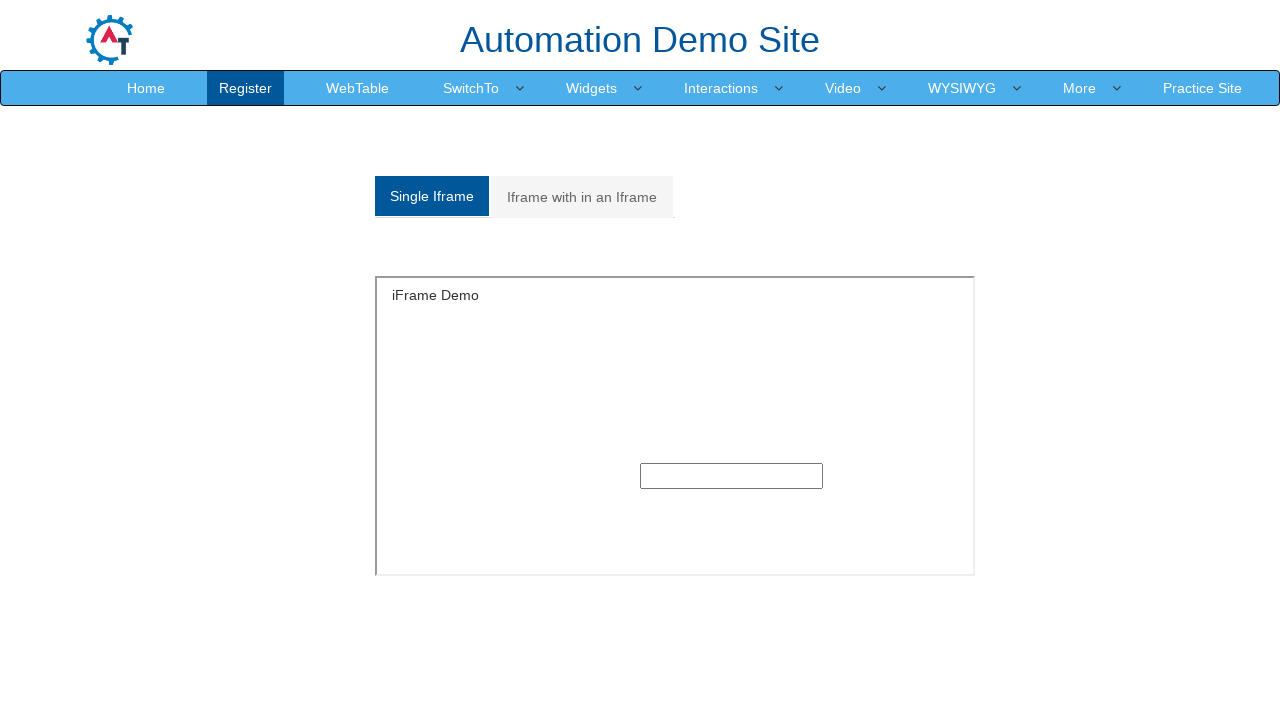

Filled textbox in SingleFrame iframe with 'Hello world!!!!!' on iframe[name="SingleFrame"] >> internal:control=enter-frame >> internal:role=text
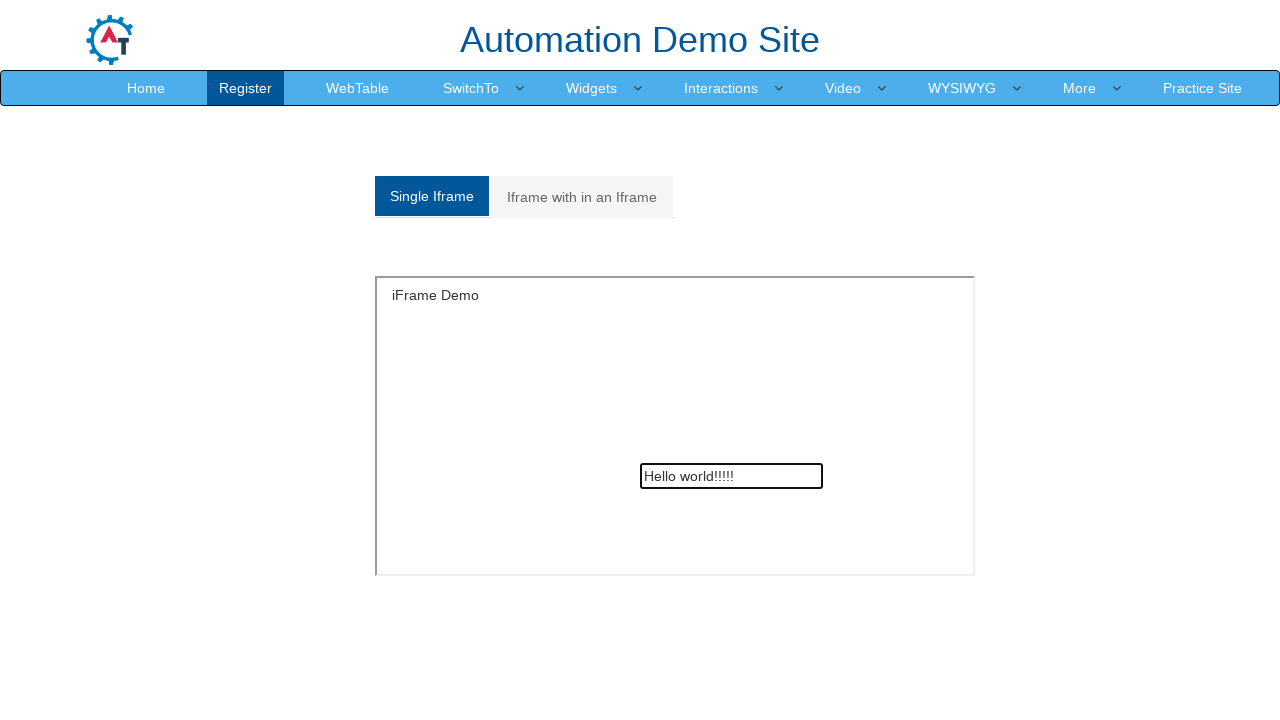

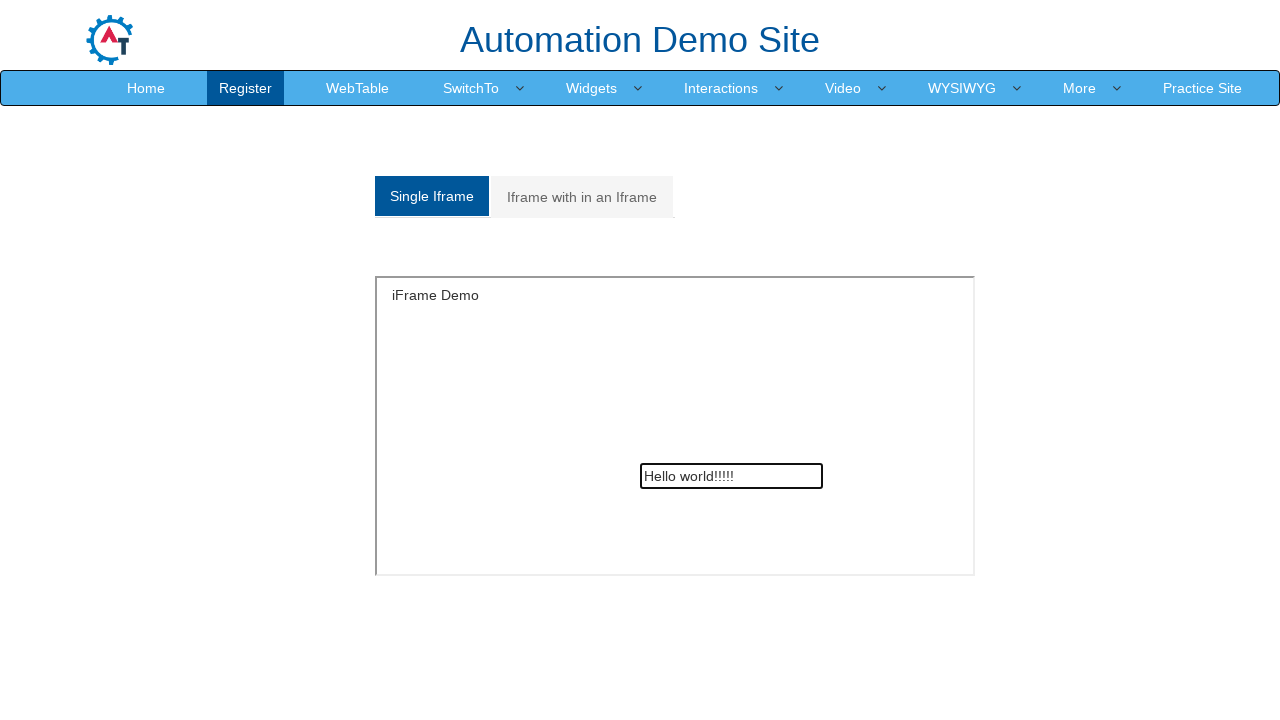